Tests checkbox interactions including checking and unchecking multiple checkboxes on a form

Starting URL: https://testkru.com/Elements/Checkboxes

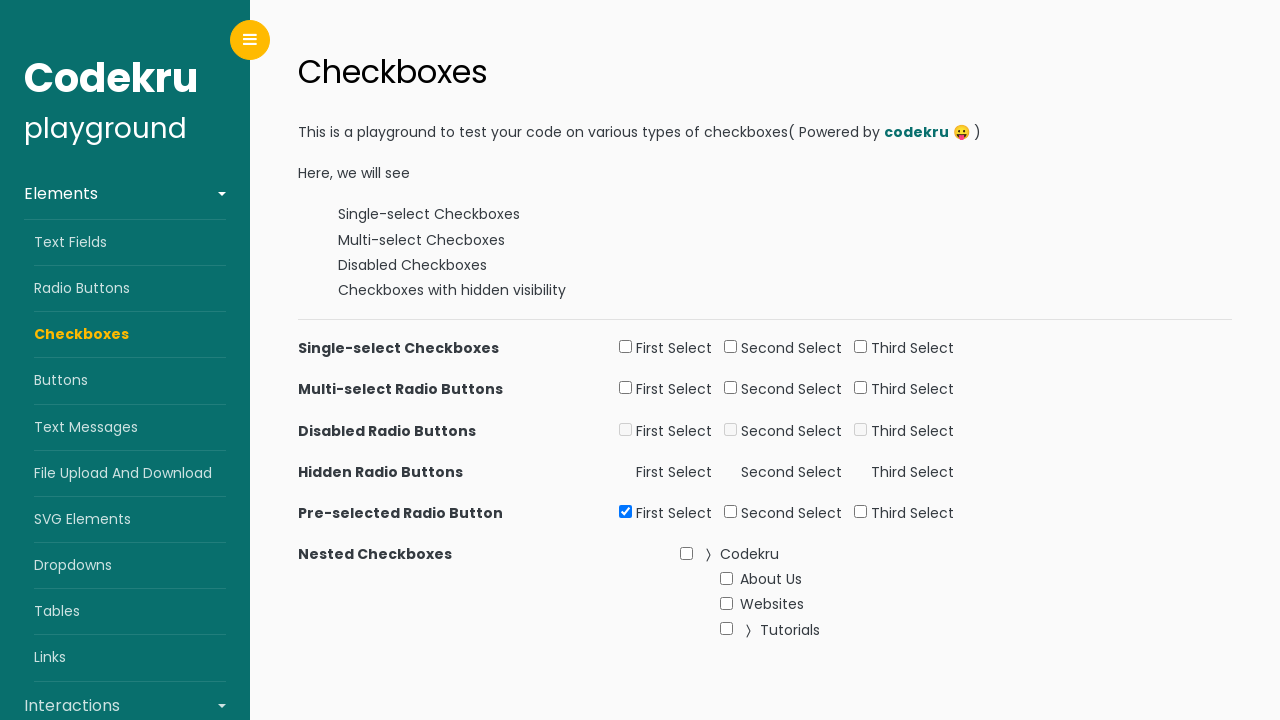

Checked first checkbox (firstSelect1) at (626, 347) on xpath=//input[@id='firstSelect1']
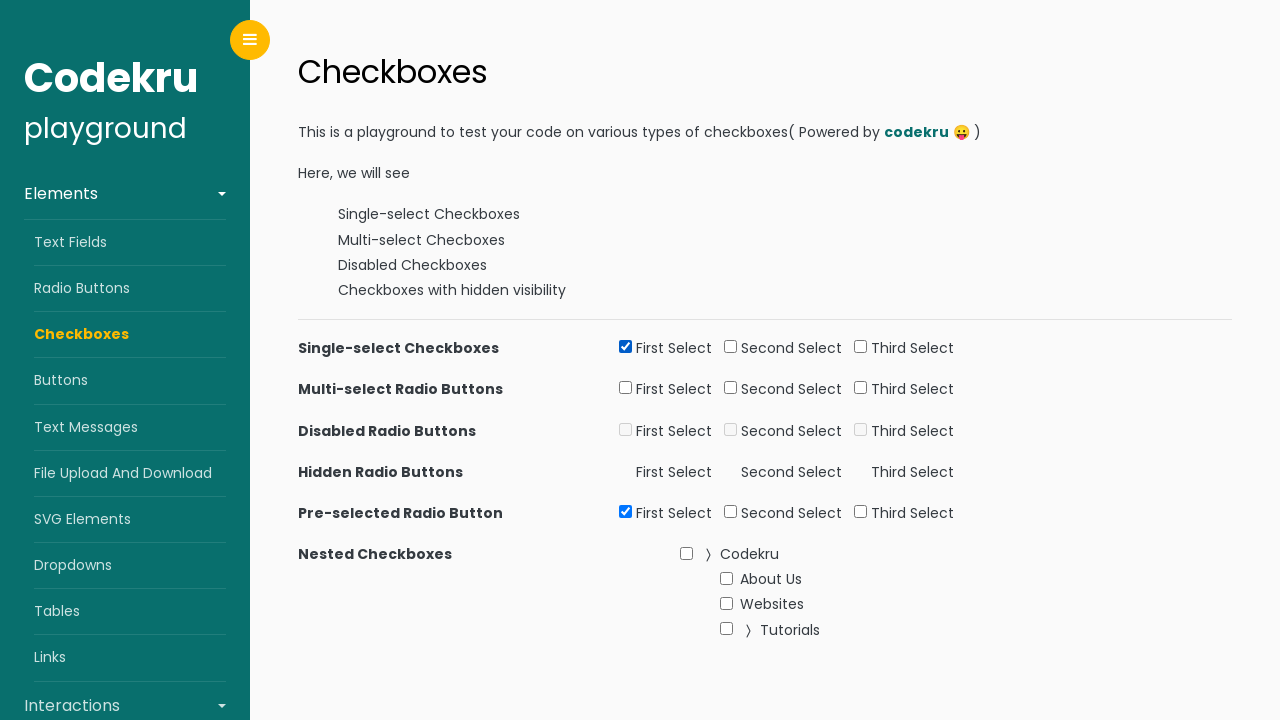

Checked second checkbox (secondSelect2) at (731, 388) on xpath=//input[@id='secondSelect2']
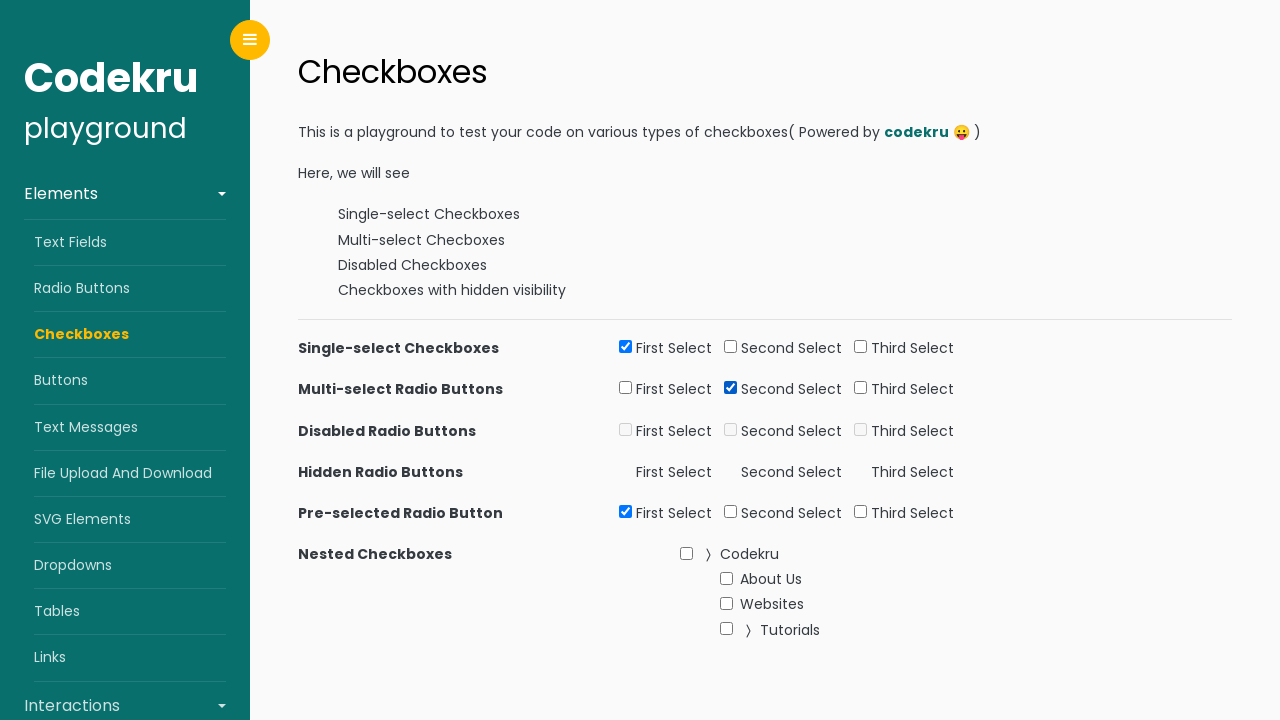

Checked third checkbox (thirdSelect2) at (861, 388) on xpath=//input[@id='thirdSelect2']
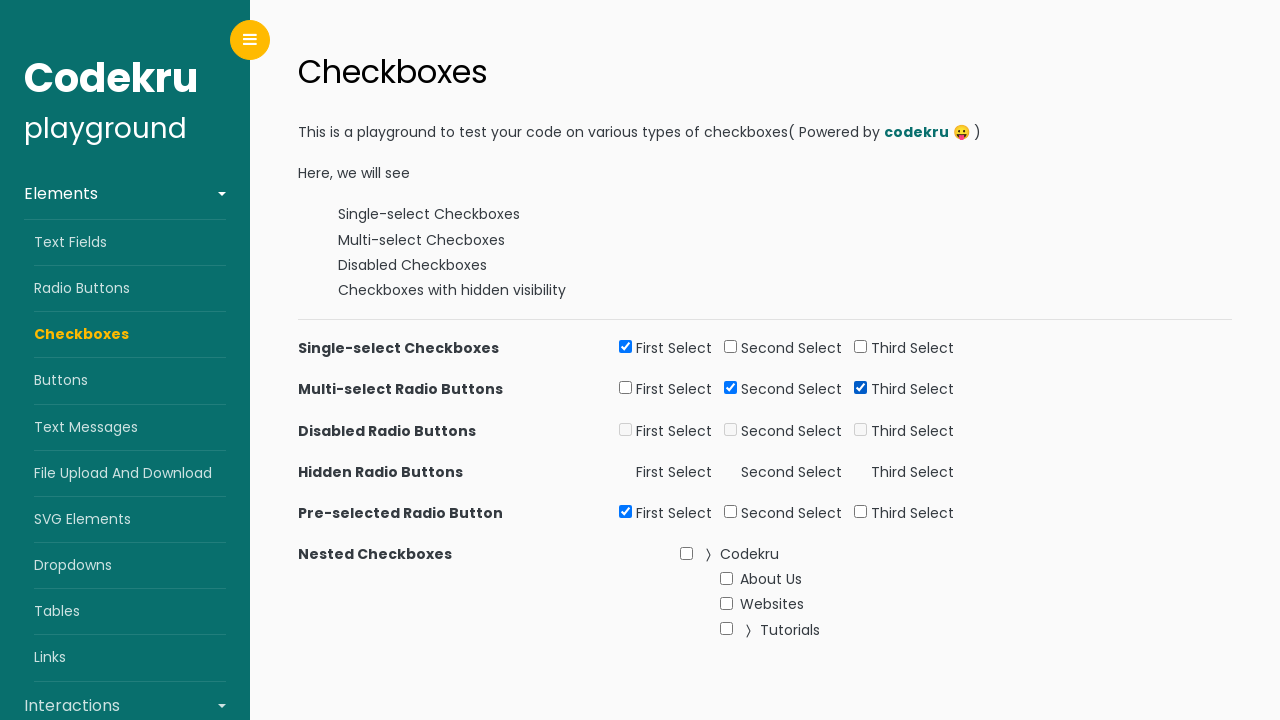

Checked second select five checkbox at (731, 511) on xpath=//input[@id='secondSelect5']
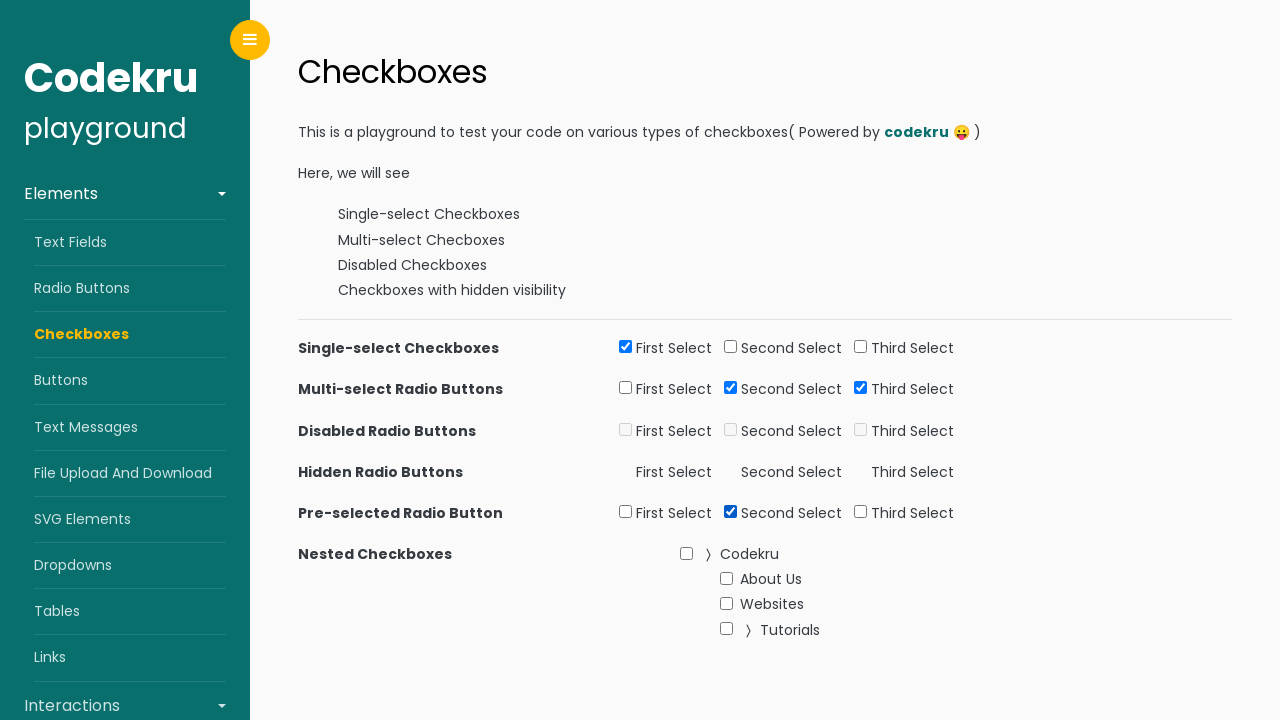

Checked second select five checkbox again on xpath=//input[@id='secondSelect5']
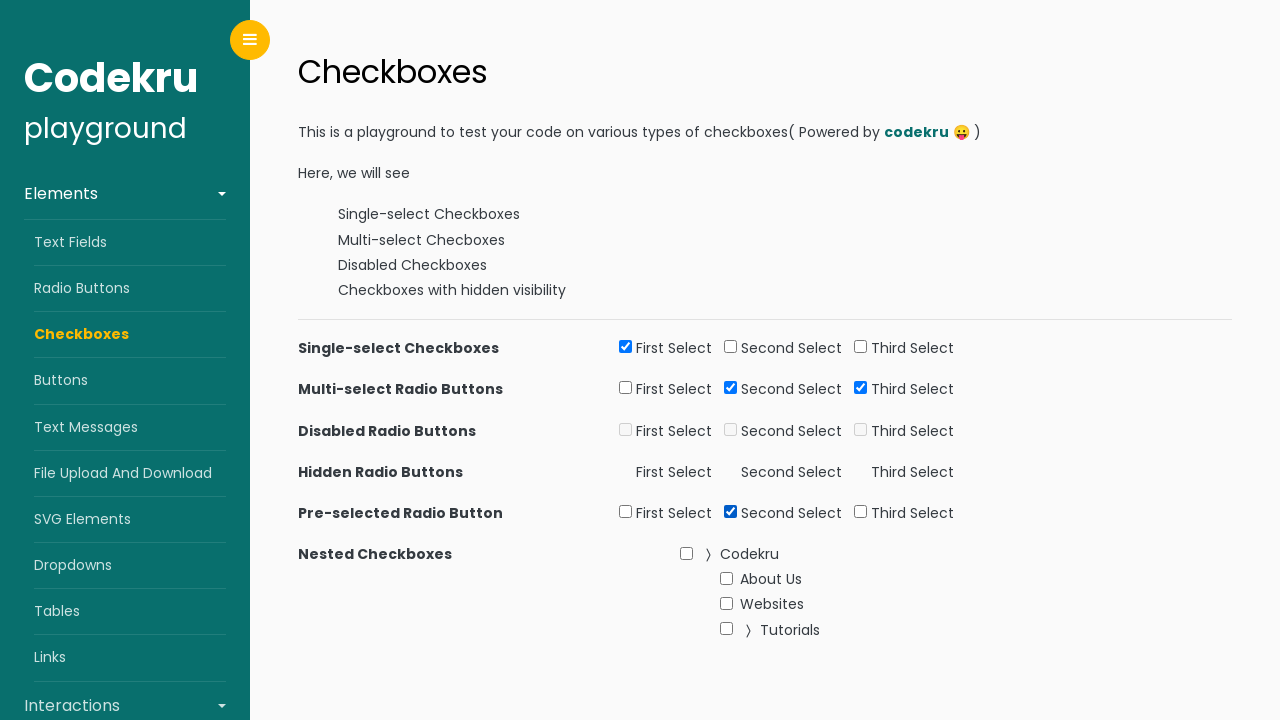

Checked nested checkbox using full XPath at (686, 553) on xpath=//body/div[@class='wrapper d-flex align-items-stretch']/div[@id='content']
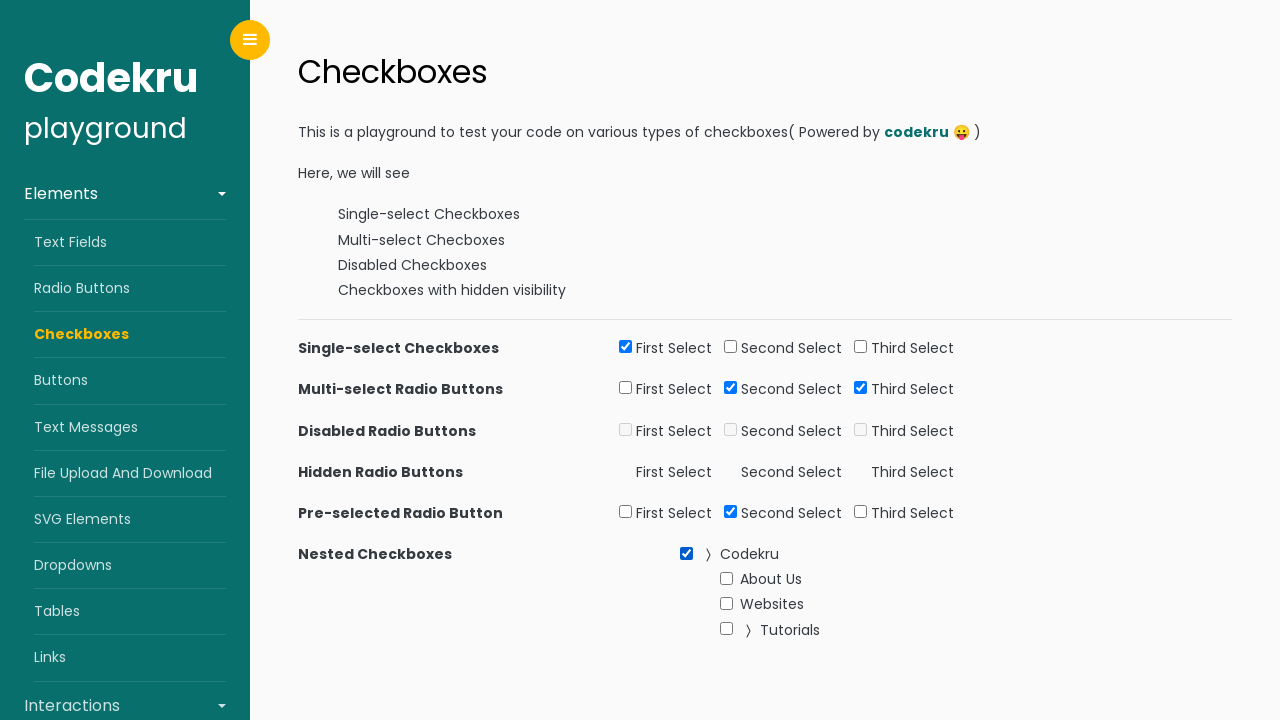

Checked Websites checkbox at (726, 604) on xpath=//li[normalize-space()='Websites']//input[@type='checkbox']
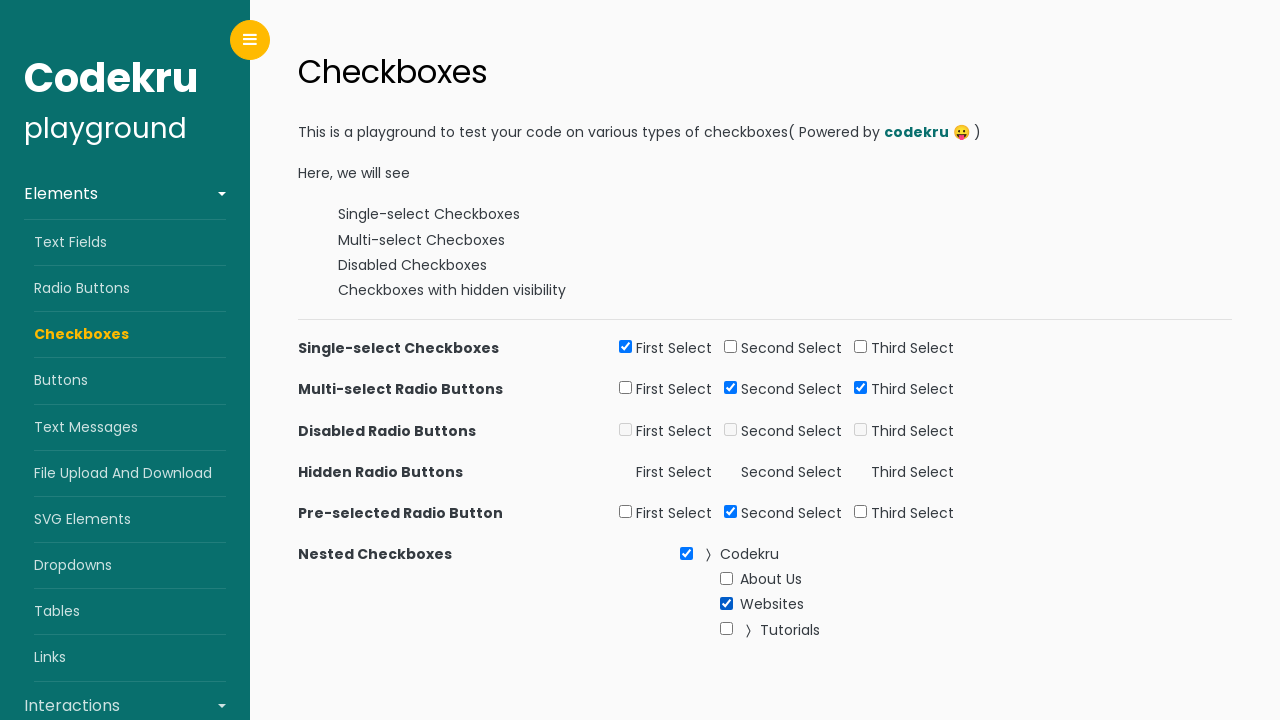

Clicked on SVG element in third list item at (748, 631) on xpath=//div[@id='content']//div//ul[1]//li[3]//*[name()='svg']
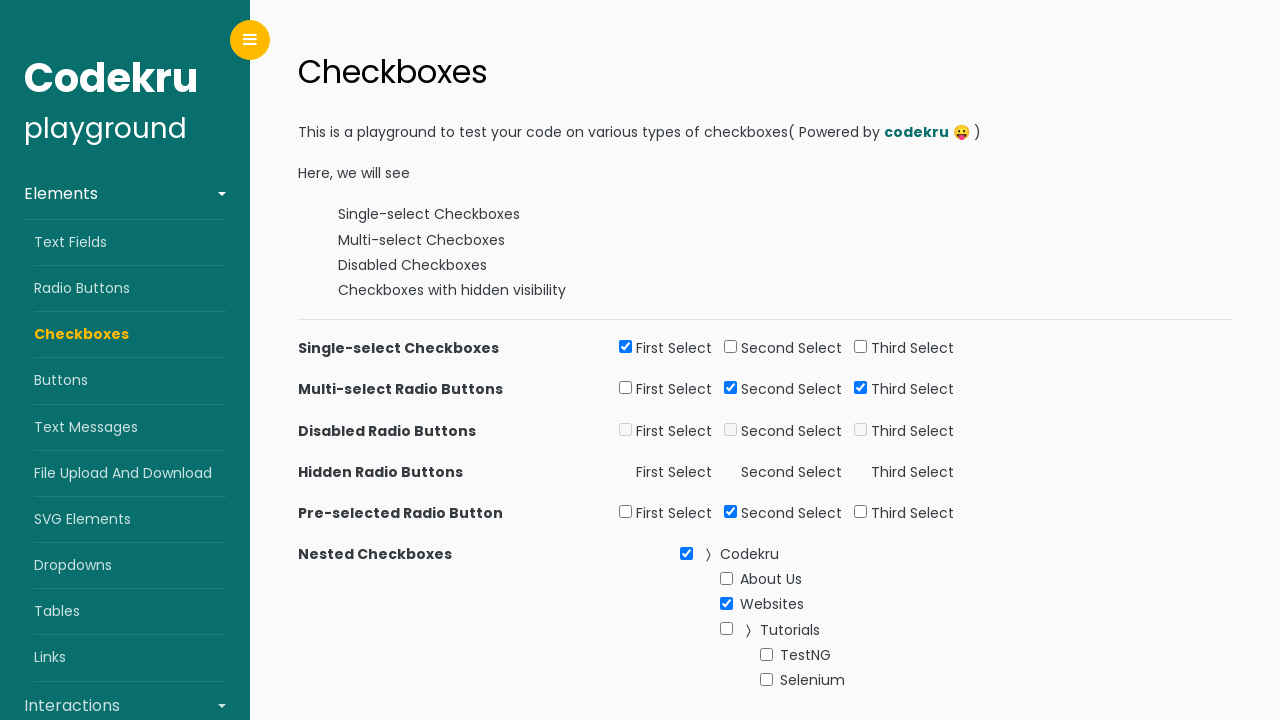

Checked Selenium checkbox at (766, 679) on xpath=//li[normalize-space()='Selenium']//input[@type='checkbox']
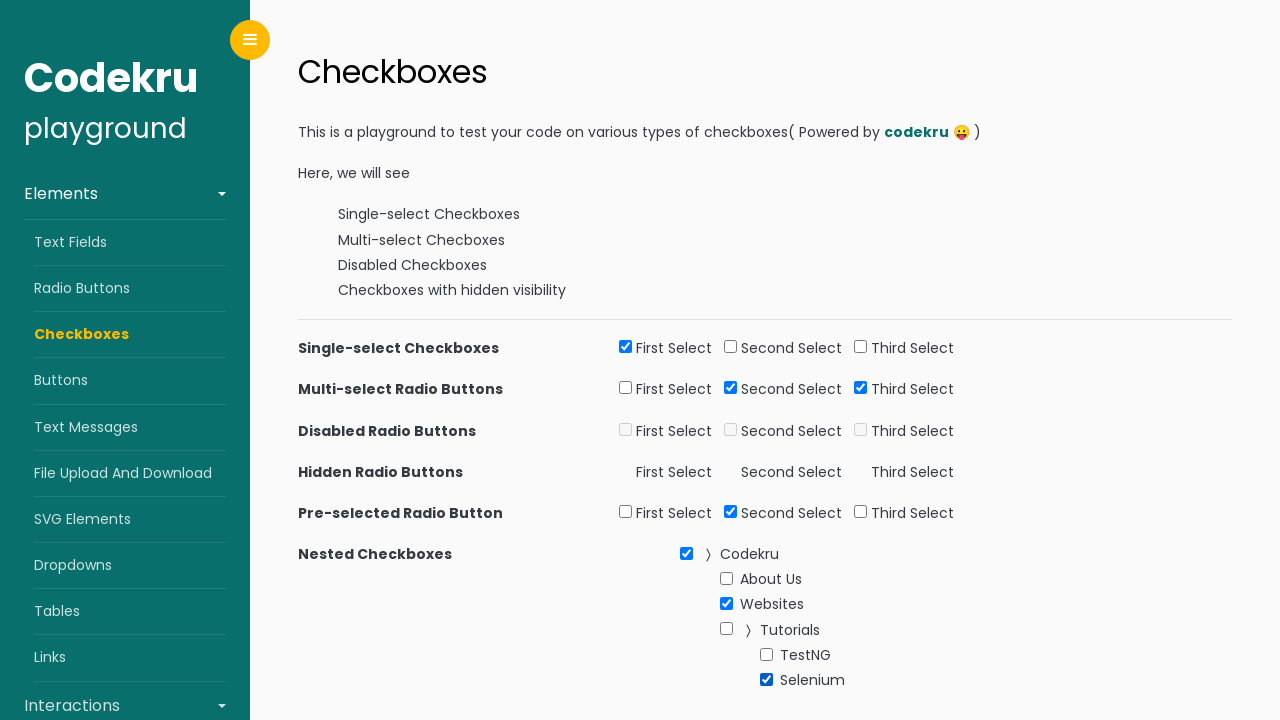

Unchecked Selenium checkbox at (766, 679) on xpath=//li[normalize-space()='Selenium']//input[@type='checkbox']
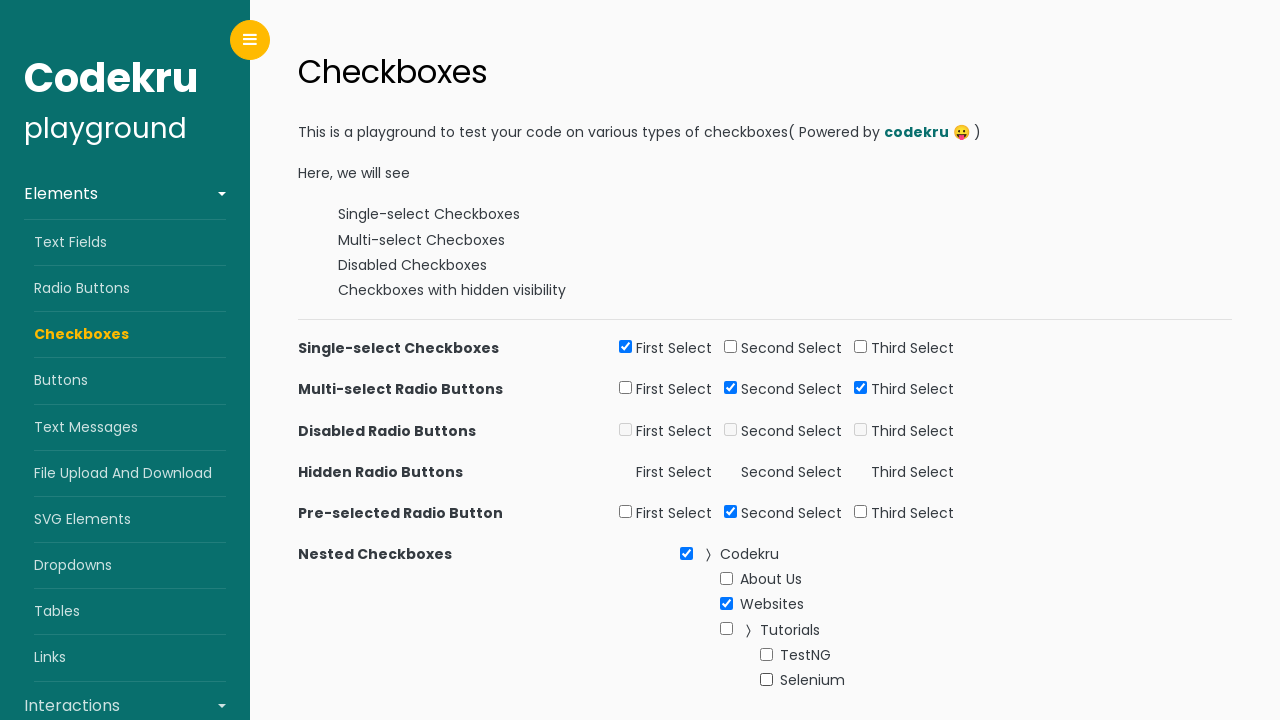

Unchecked Websites checkbox at (726, 604) on xpath=//li[normalize-space()='Websites']//input[@type='checkbox']
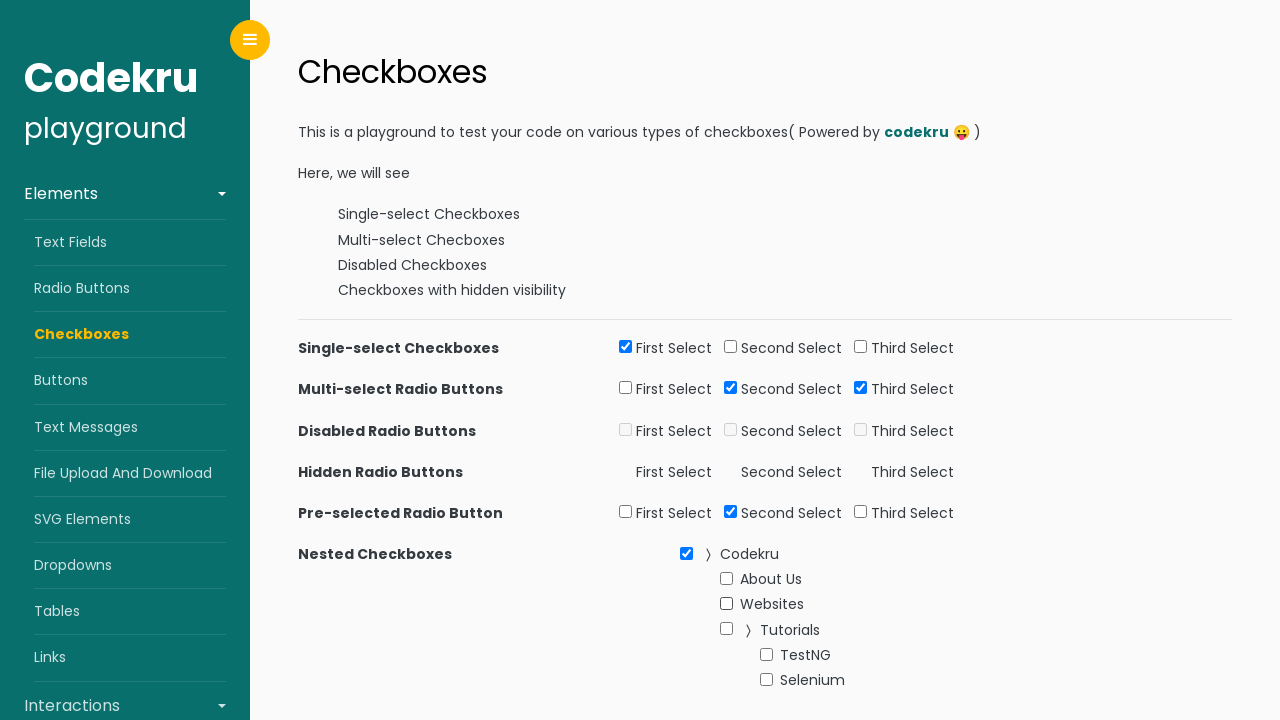

Unchecked Websites checkbox again on xpath=//li[normalize-space()='Websites']//input[@type='checkbox']
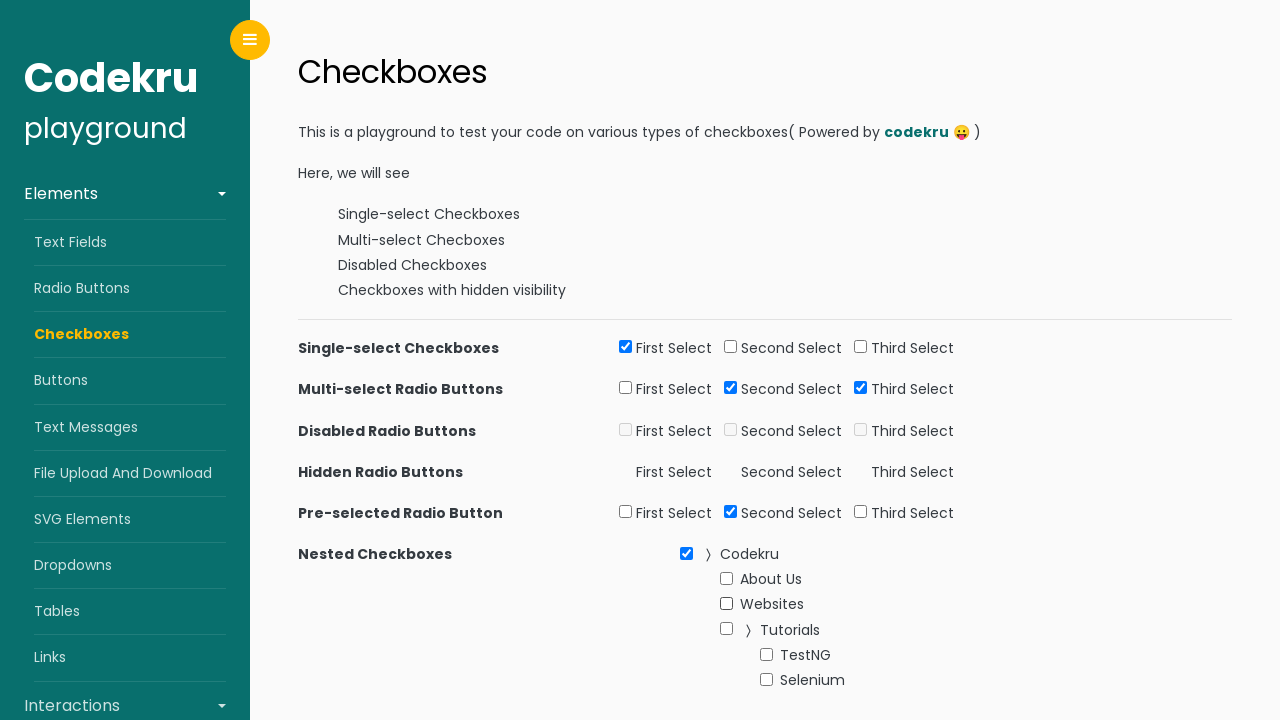

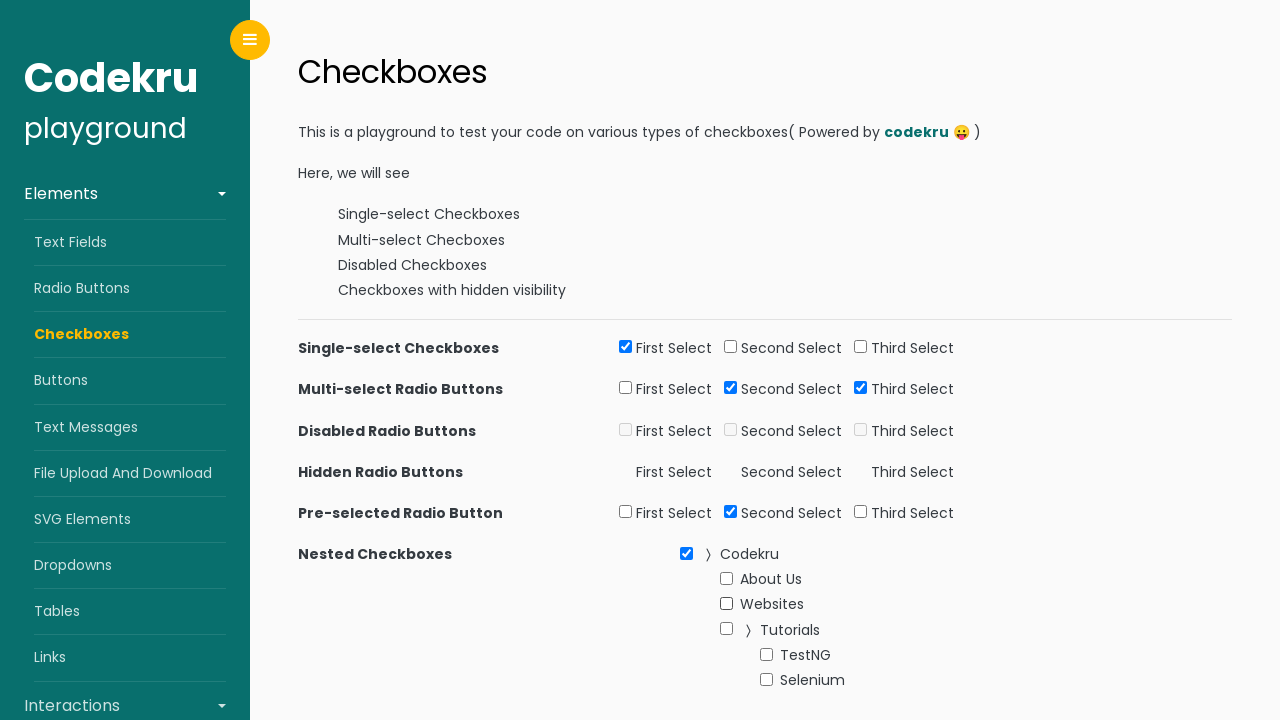